Tests an e-commerce site's search and add-to-cart functionality by searching for products containing "ca" and adding Cashews to cart

Starting URL: https://rahulshettyacademy.com/seleniumPractise/#/

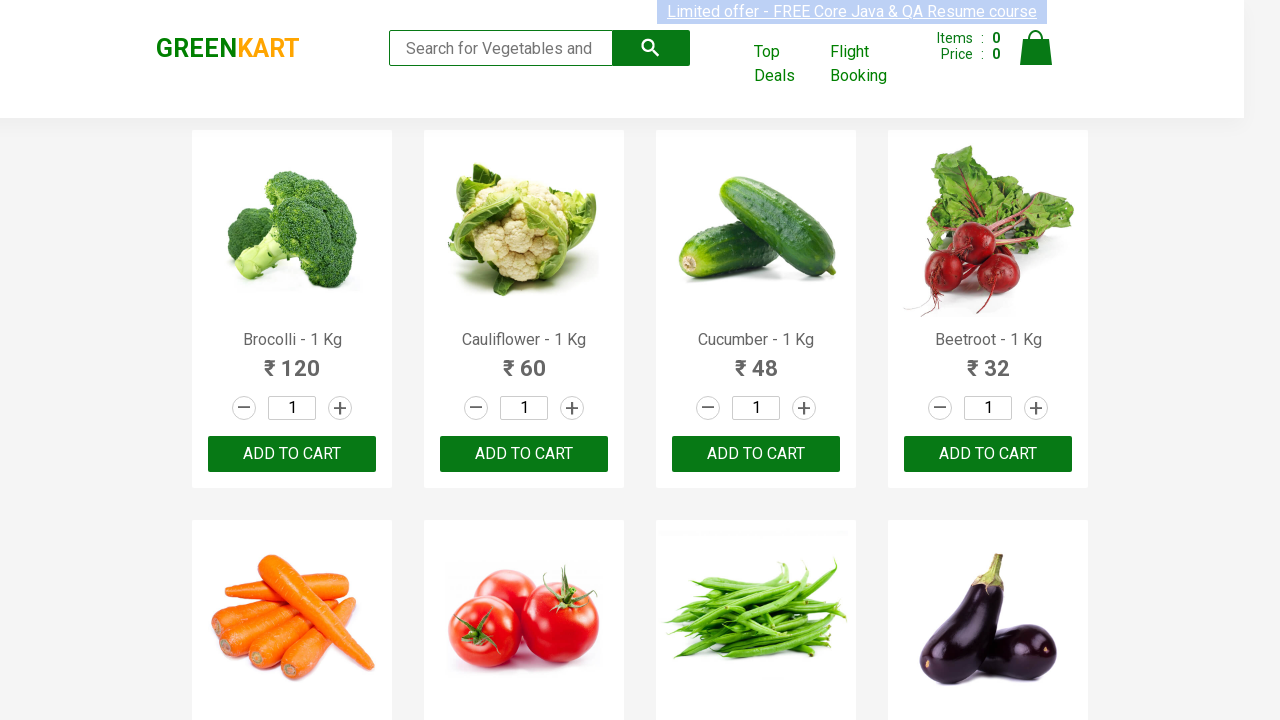

Filled search field with 'ca' to filter products on .search-keyword
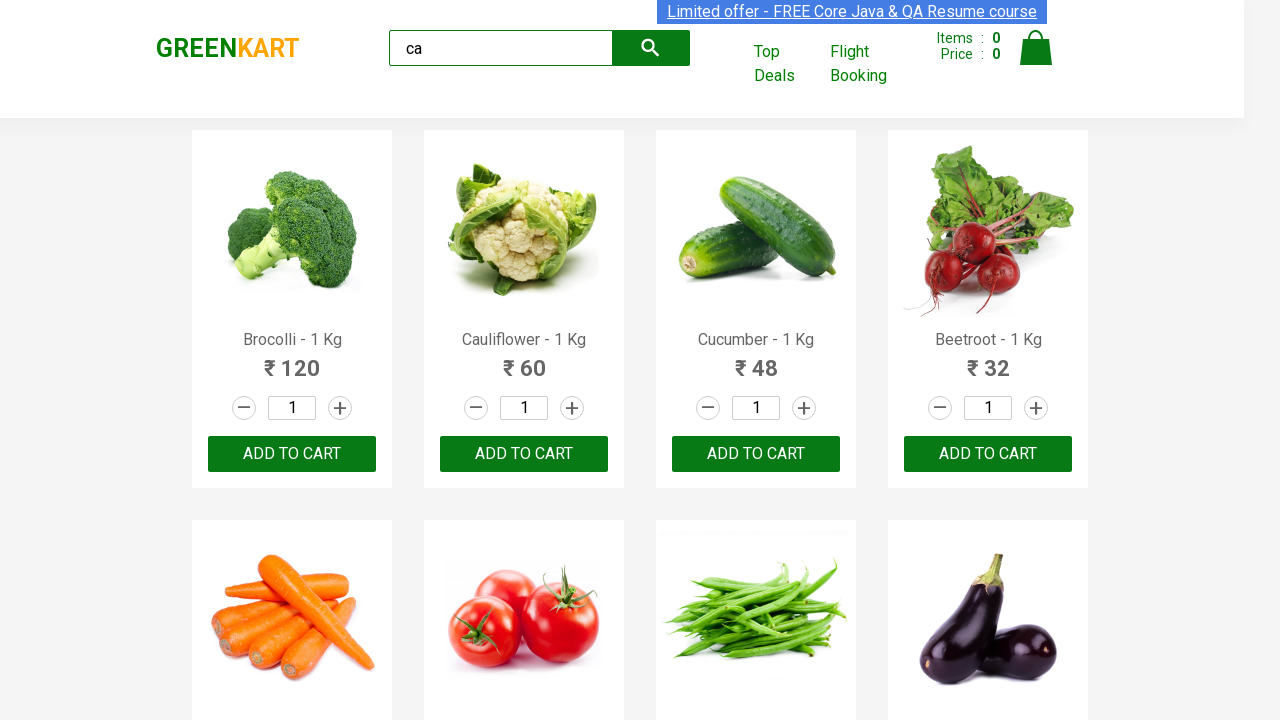

Waited 3 seconds for search results to update
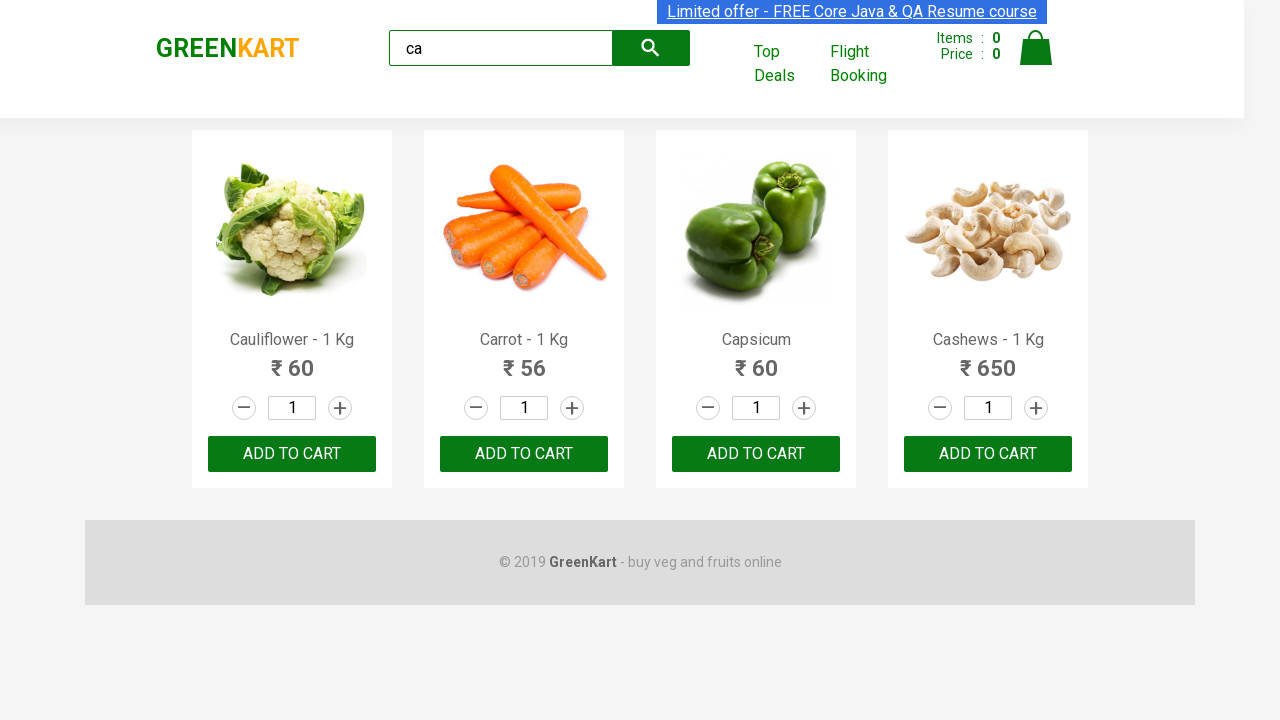

Verified that 4 products are visible after search
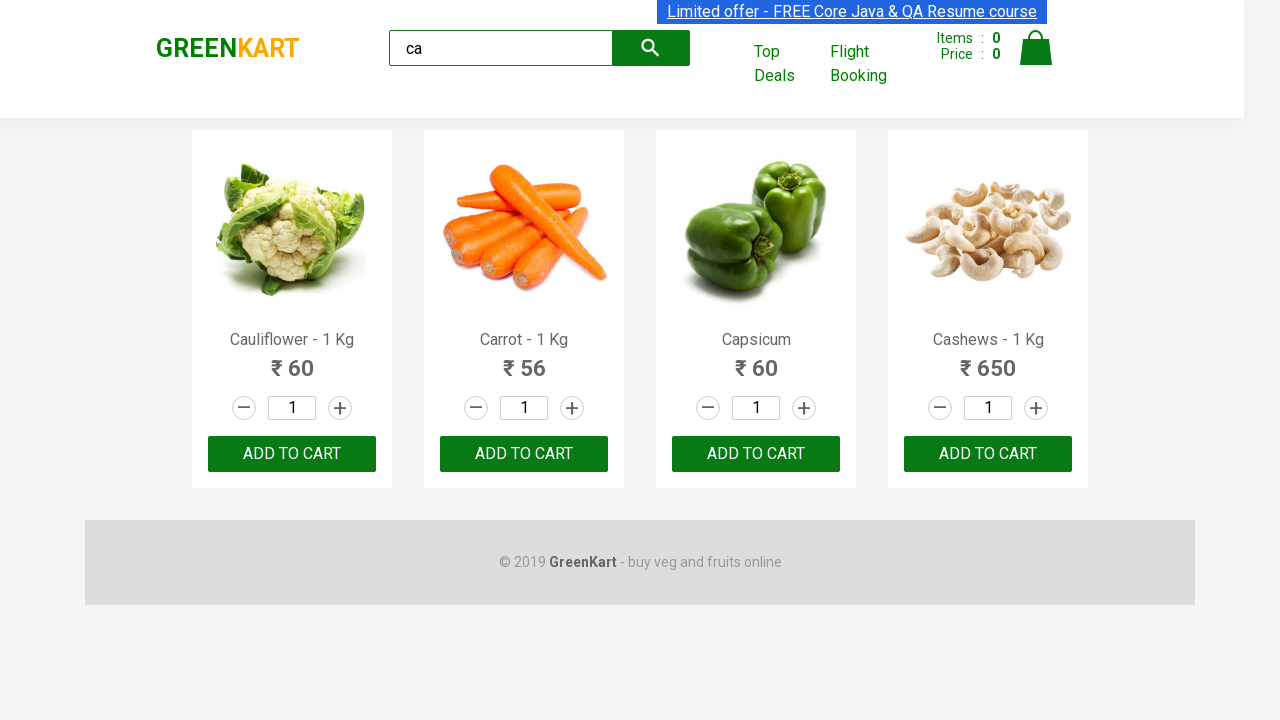

Clicked 'Add to Cart' button for Cashews product at (988, 454) on .products .product >> nth=3 >> button
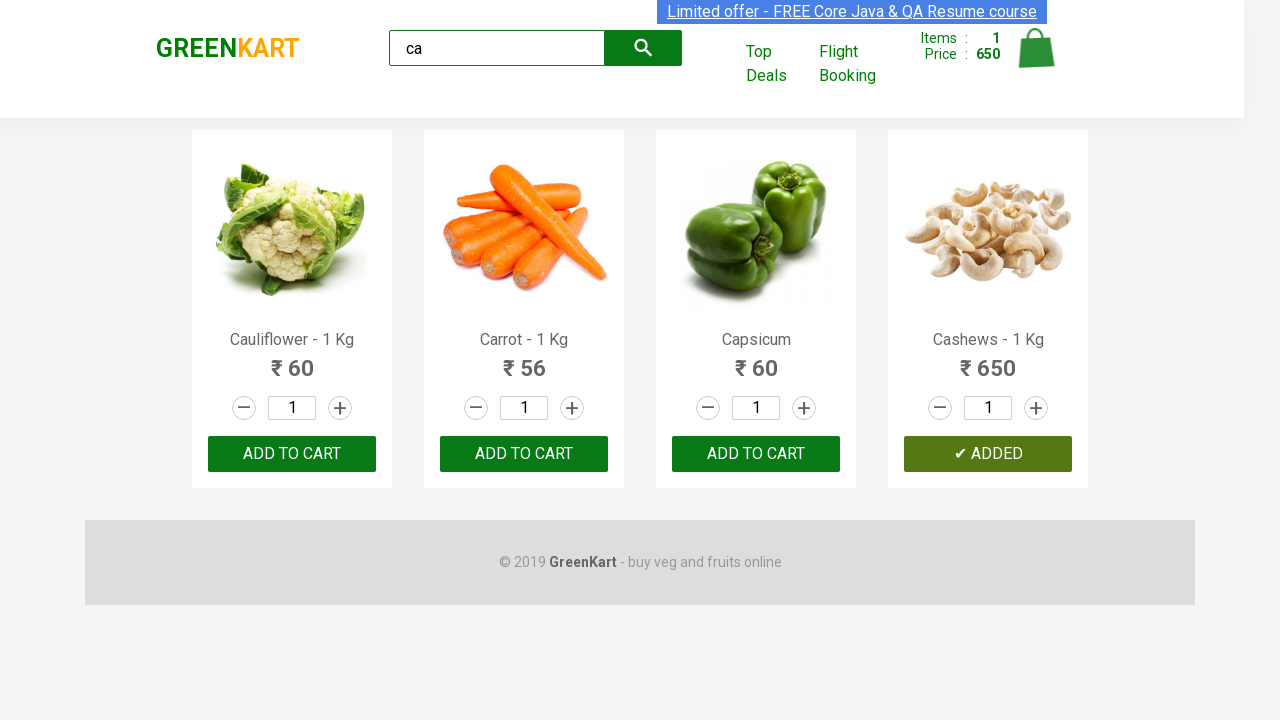

Verified that brand text is 'GREENKART'
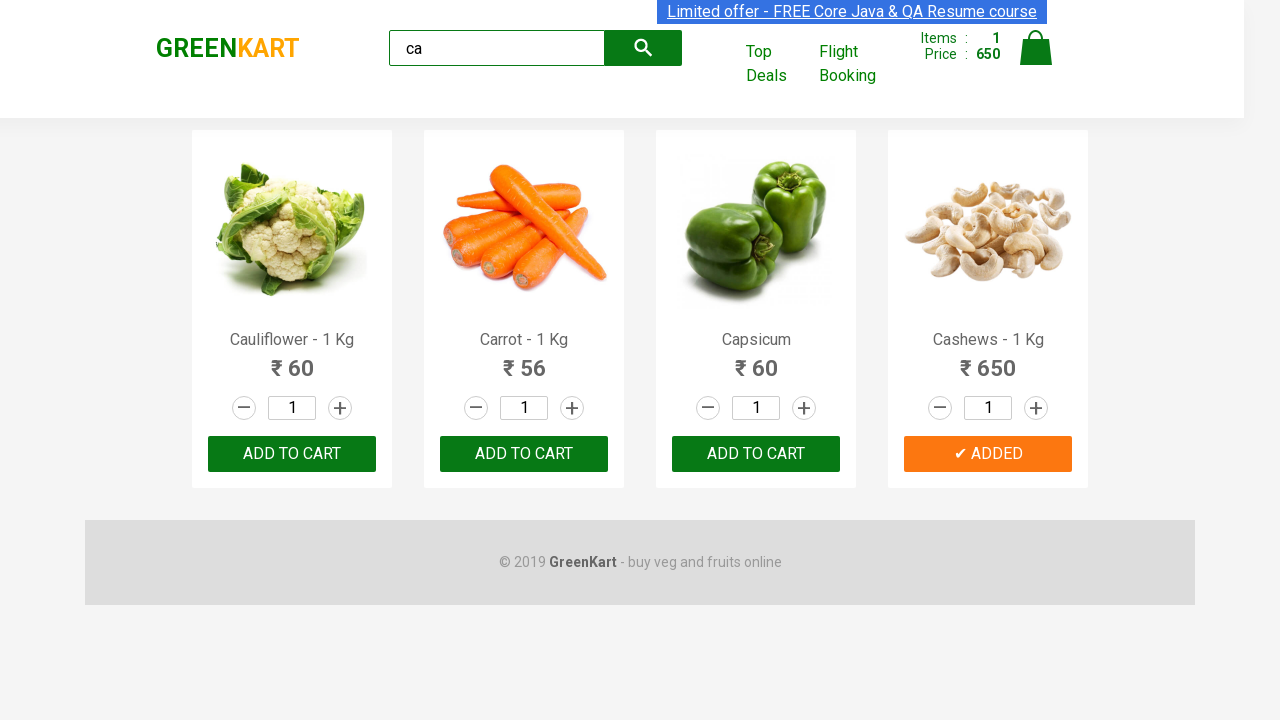

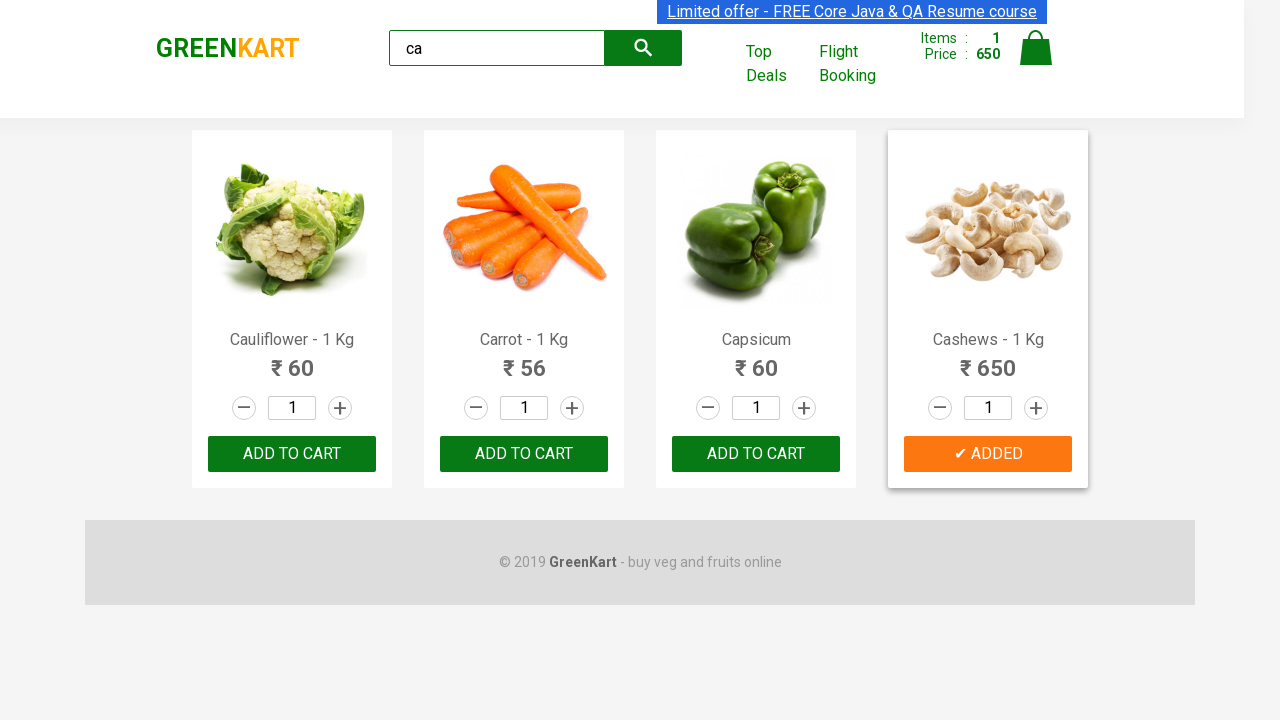